Tests a form submission by filling in name, email, current address and permanent address fields, then submitting the form and verifying the output

Starting URL: https://demoqa.com/text-box

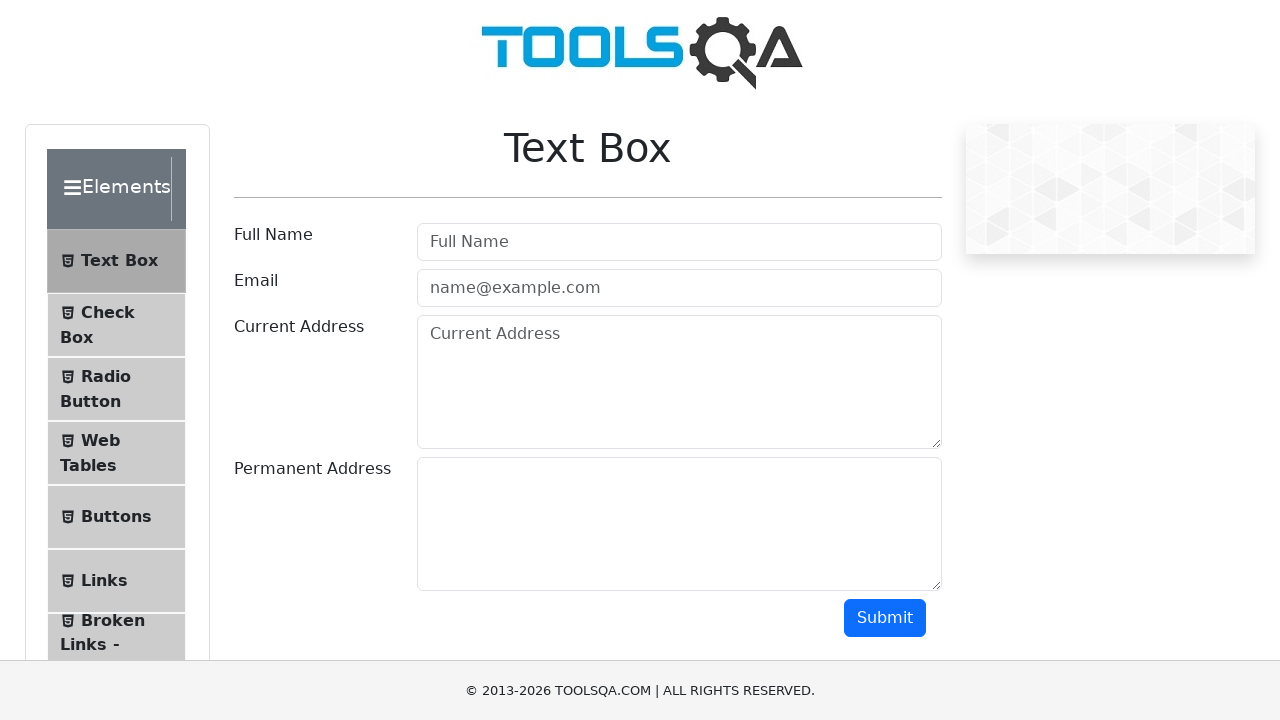

Filled in name field with 'John Smith' on input[id='userName']
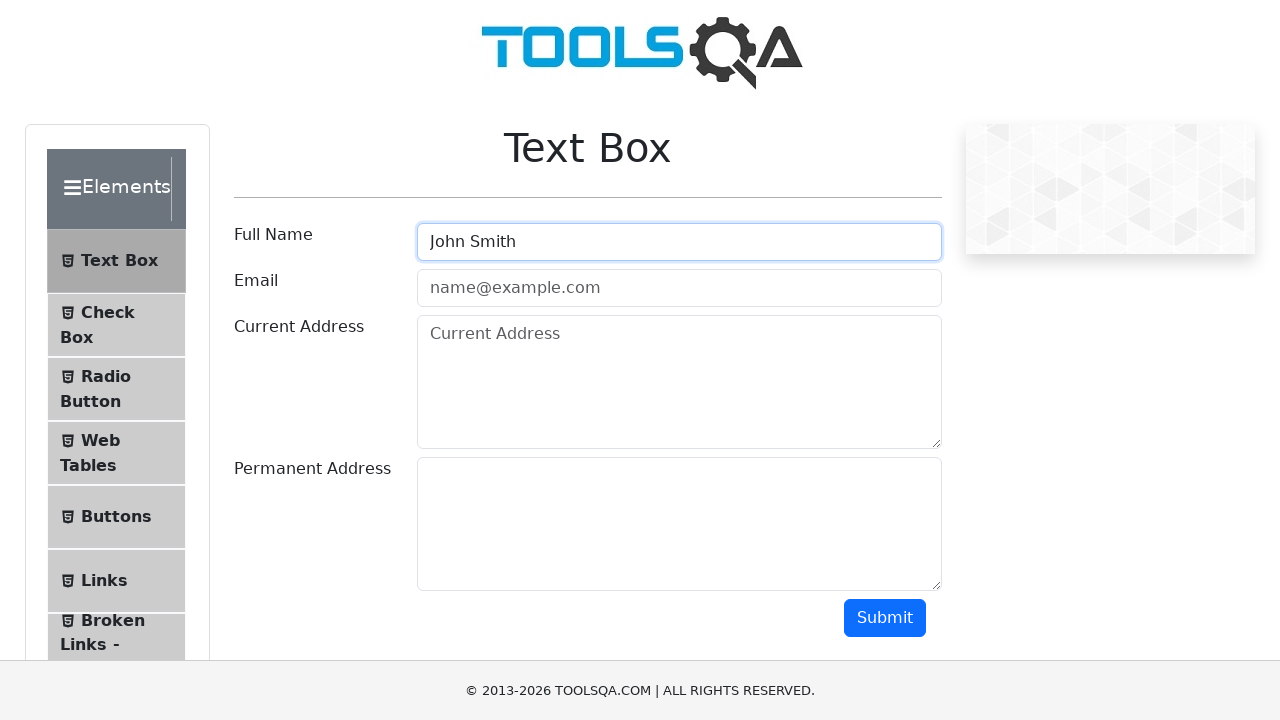

Filled in email field with 'john.smith@example.com' on input[id='userEmail']
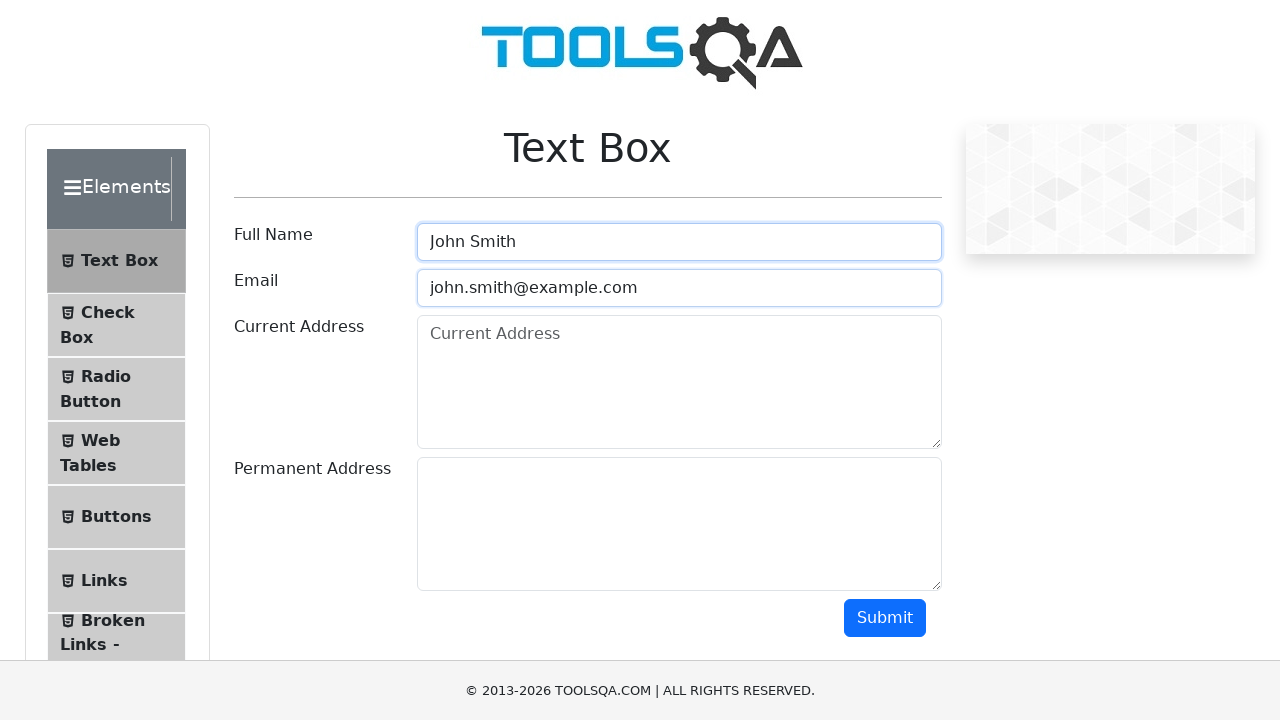

Filled in current address field with '123 Main Street, Apt 4B' on textarea[id='currentAddress']
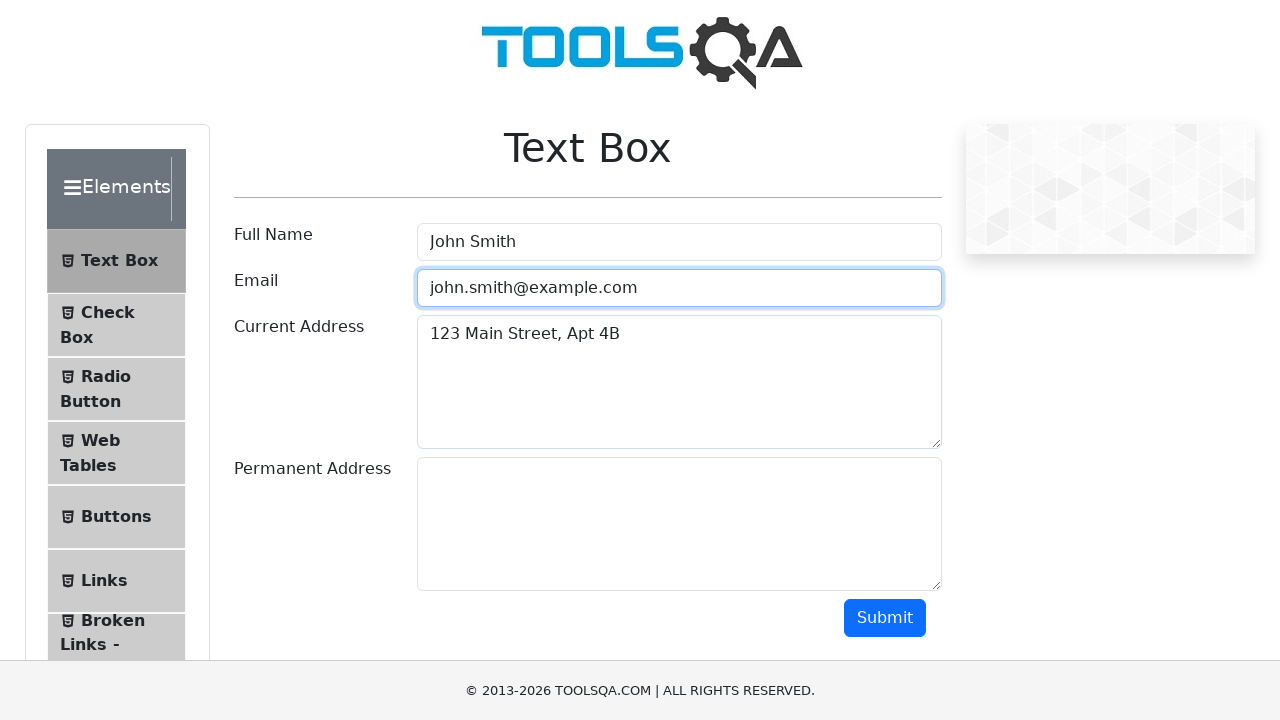

Scrolled down 250 pixels to reveal permanent address field
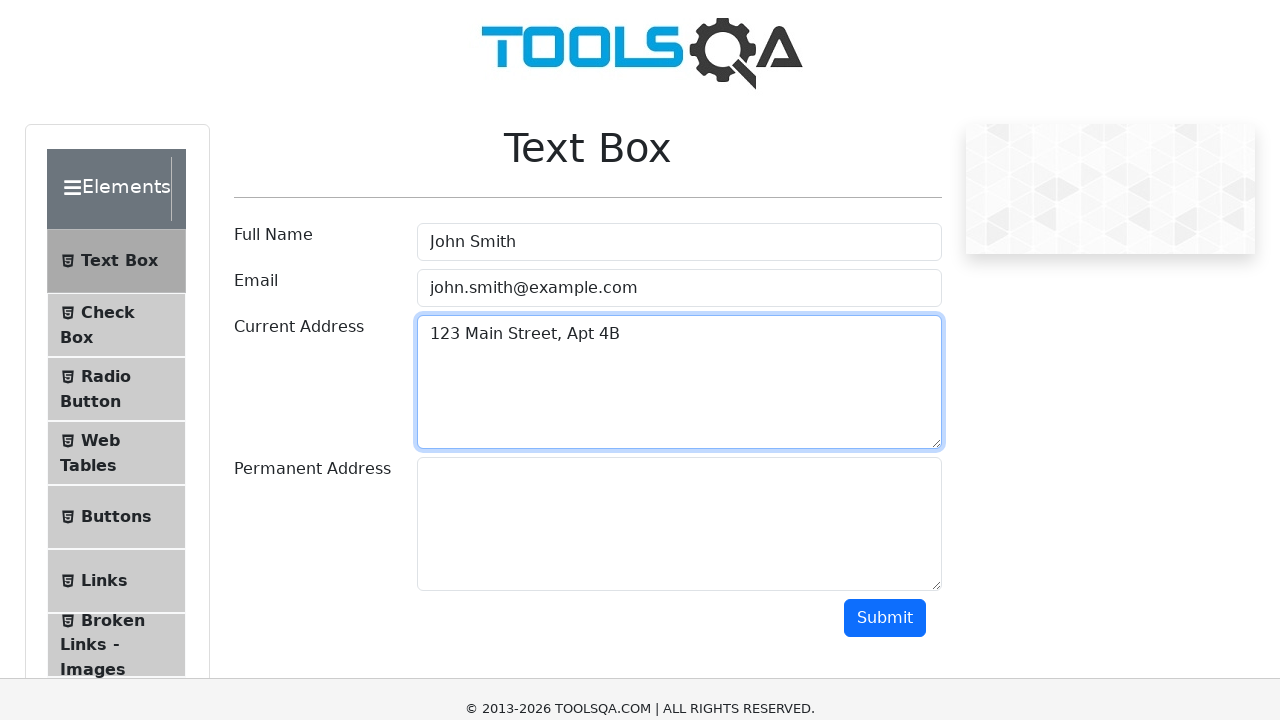

Filled in permanent address field with '456 Oak Avenue' on textarea[id='permanentAddress']
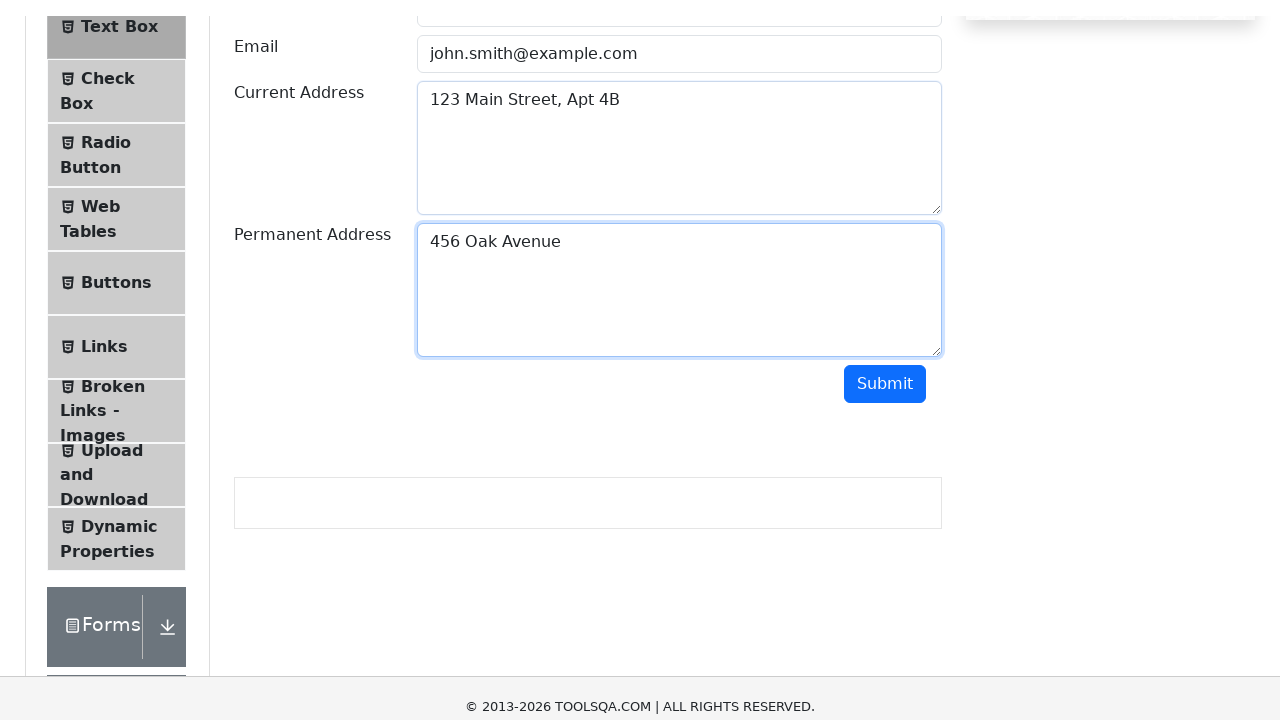

Clicked submit button to submit the form at (885, 368) on button[id='submit']
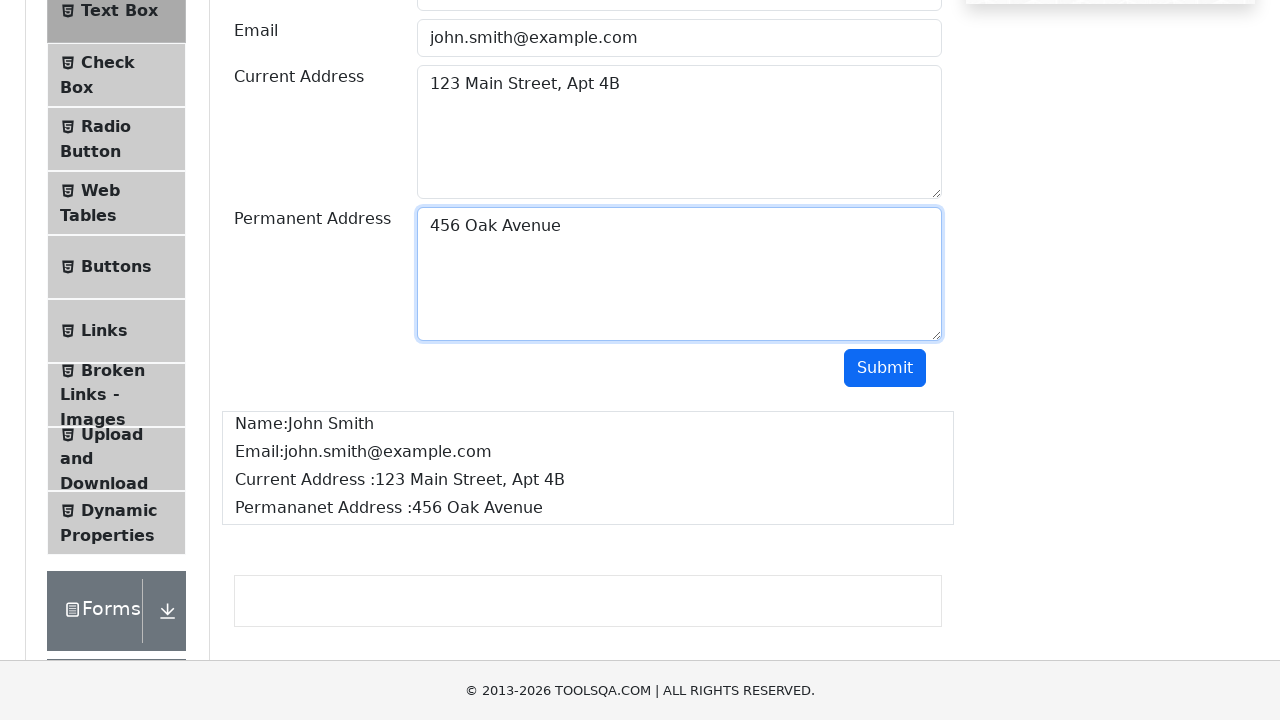

Waited for name output field to appear
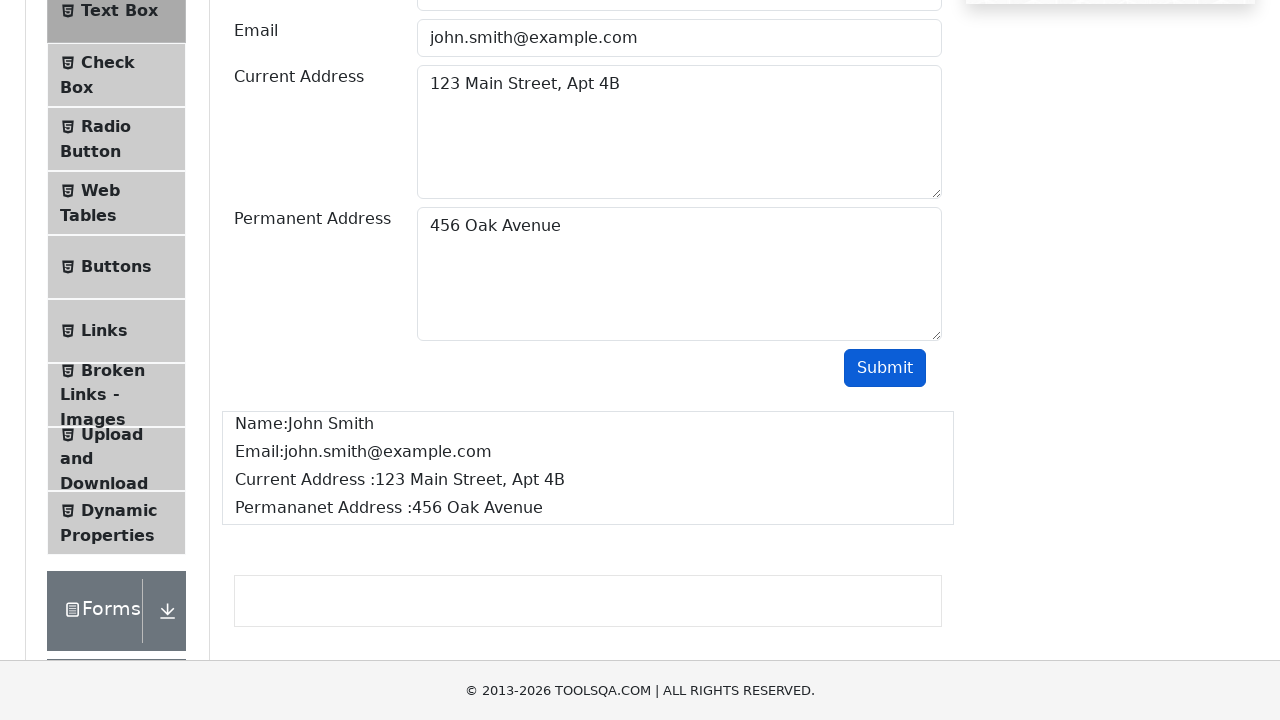

Verified email output field is present
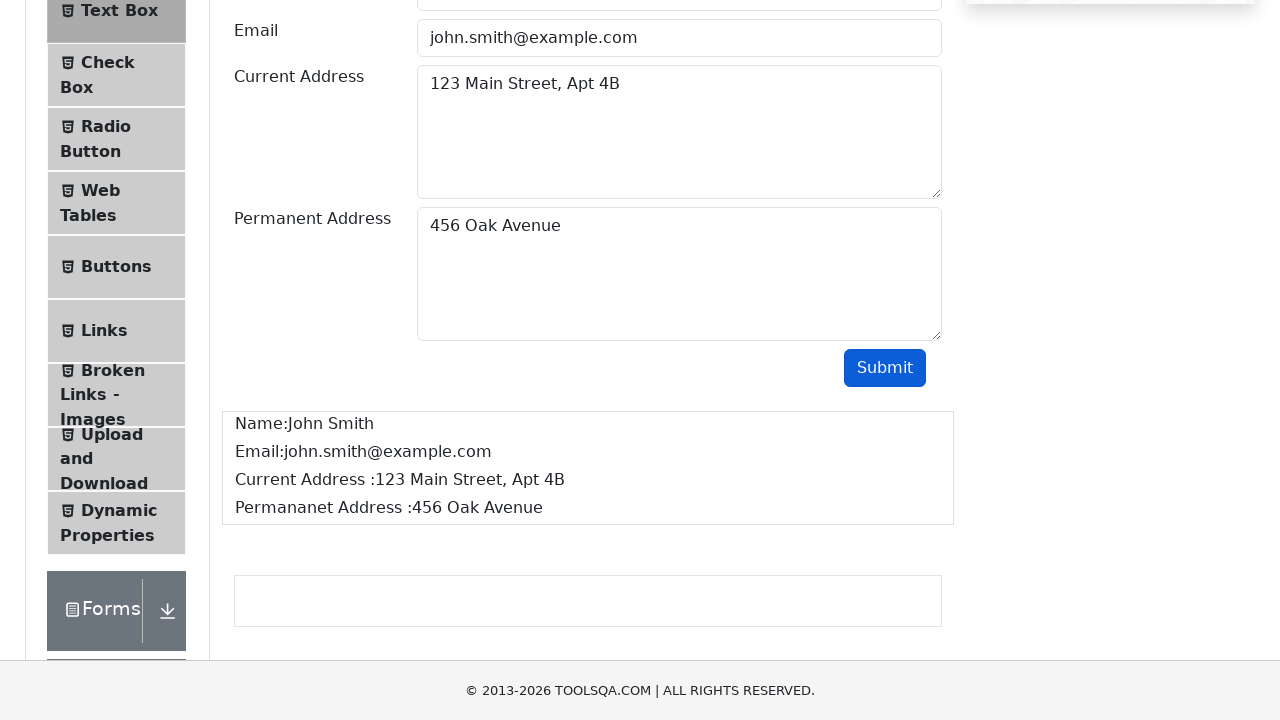

Verified current address output field is present
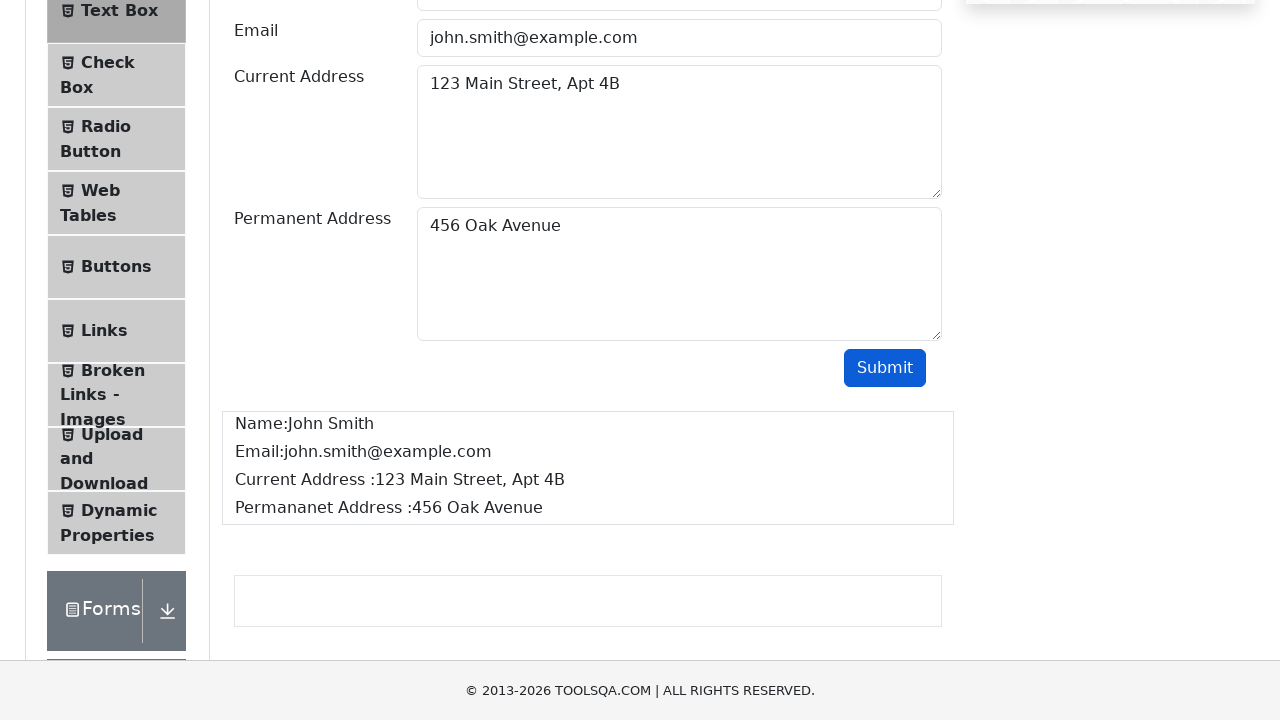

Verified permanent address output field is present
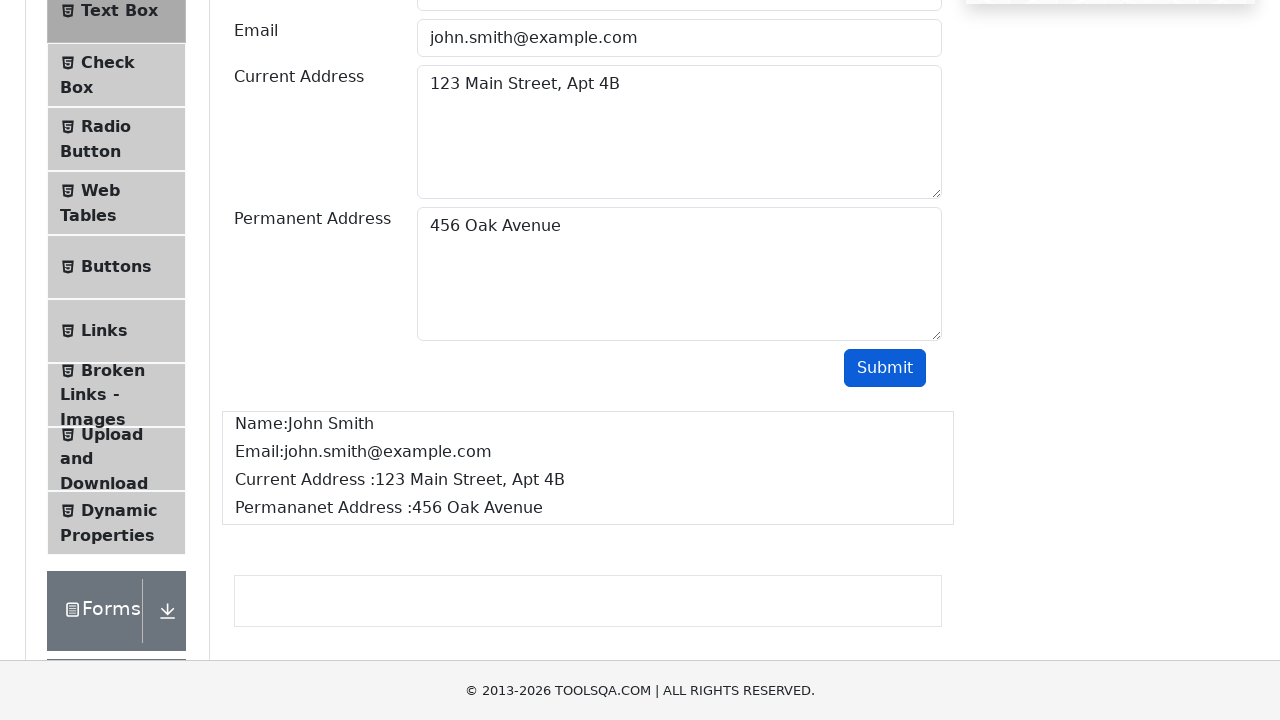

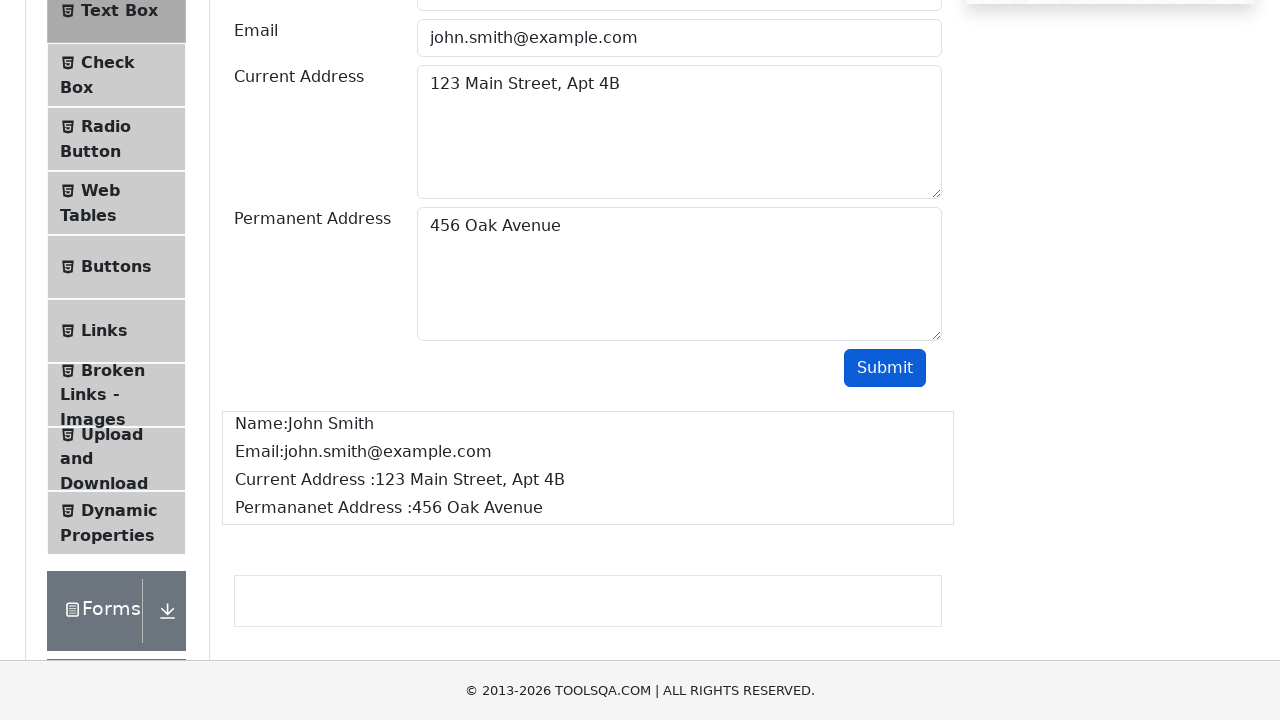